Tests enabling a disabled input field by clicking the enable button and waiting for confirmation

Starting URL: http://the-internet.herokuapp.com/dynamic_controls

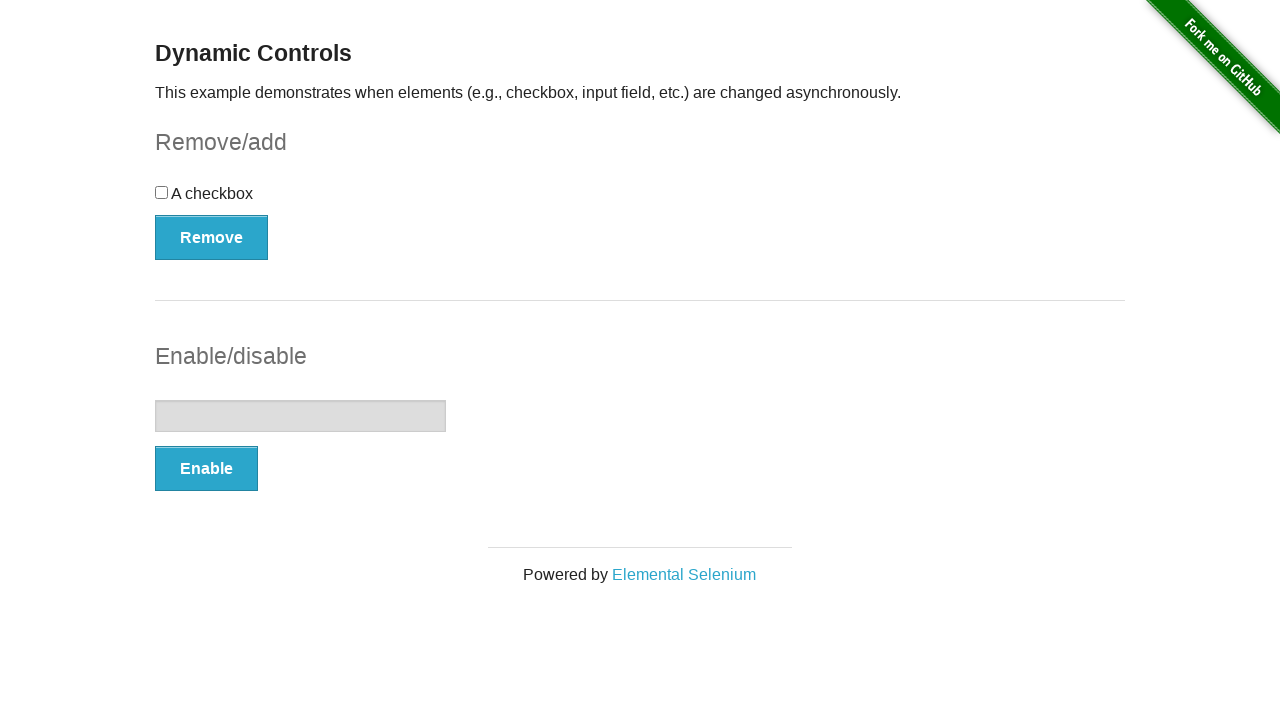

Clicked the enable button to enable the disabled input field at (206, 469) on #input-example button[type='button']
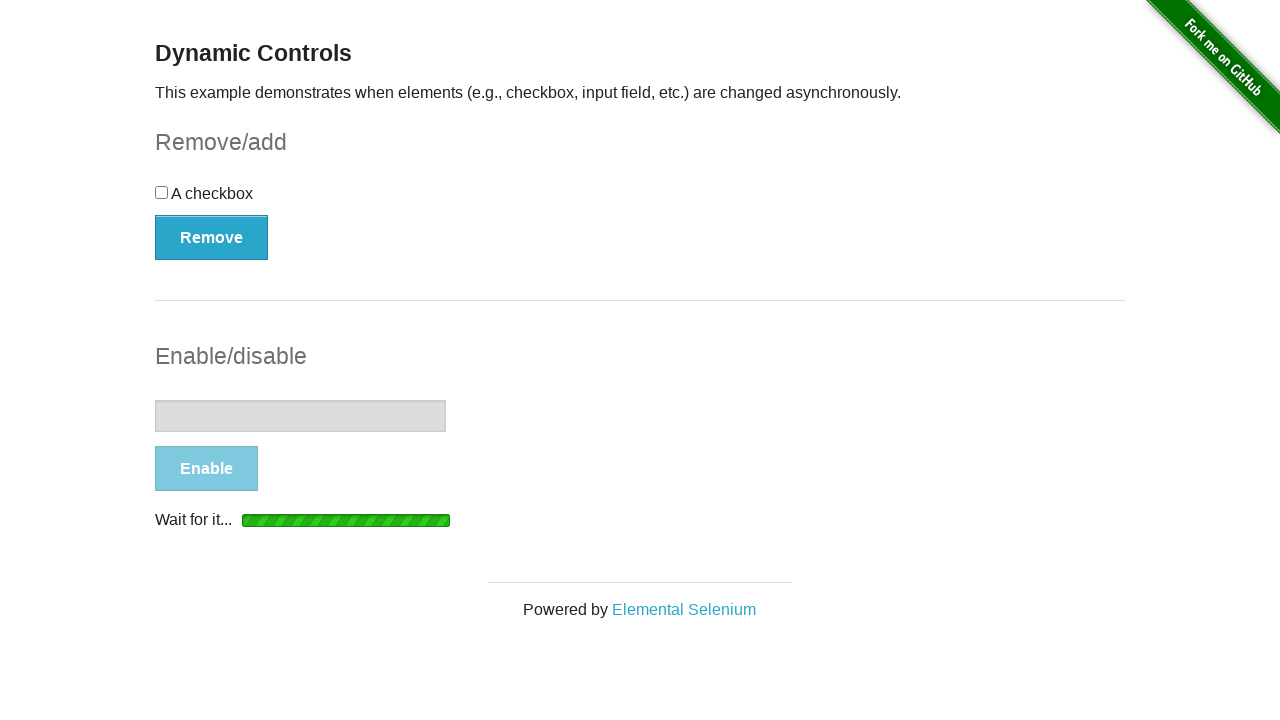

Waited for confirmation message 'It's enabled!' to appear
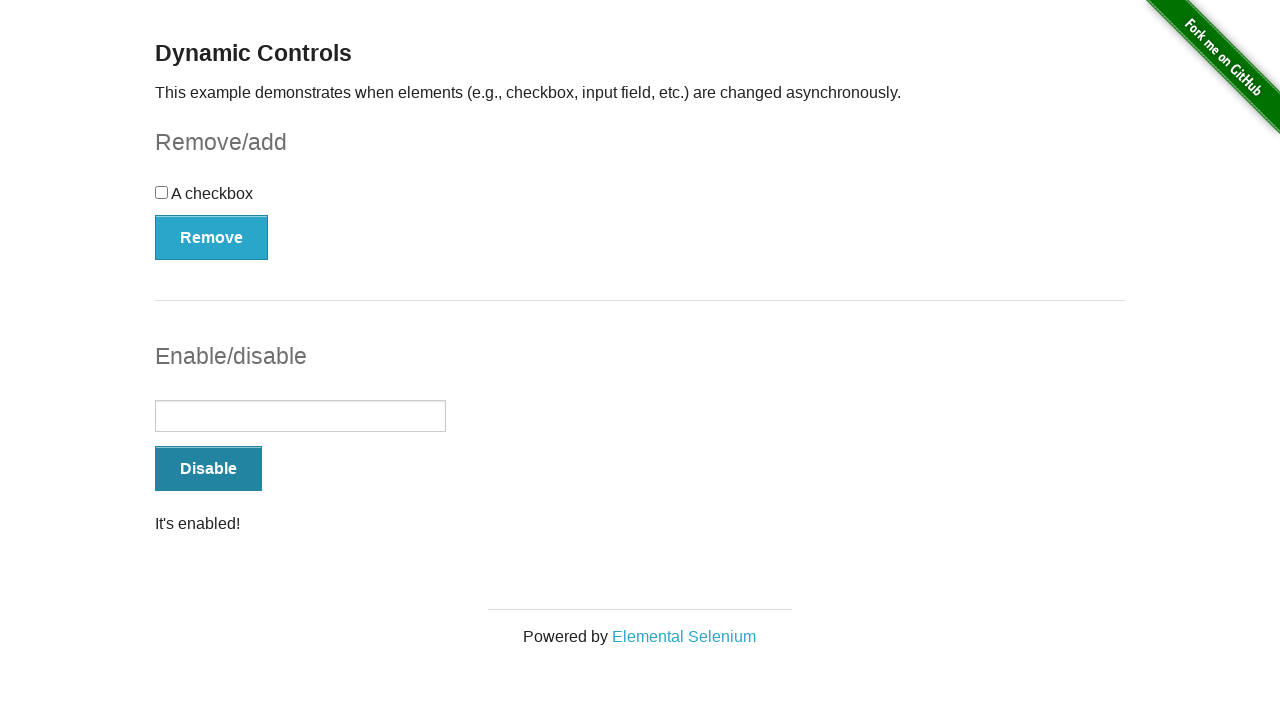

Verified that the input field is now enabled
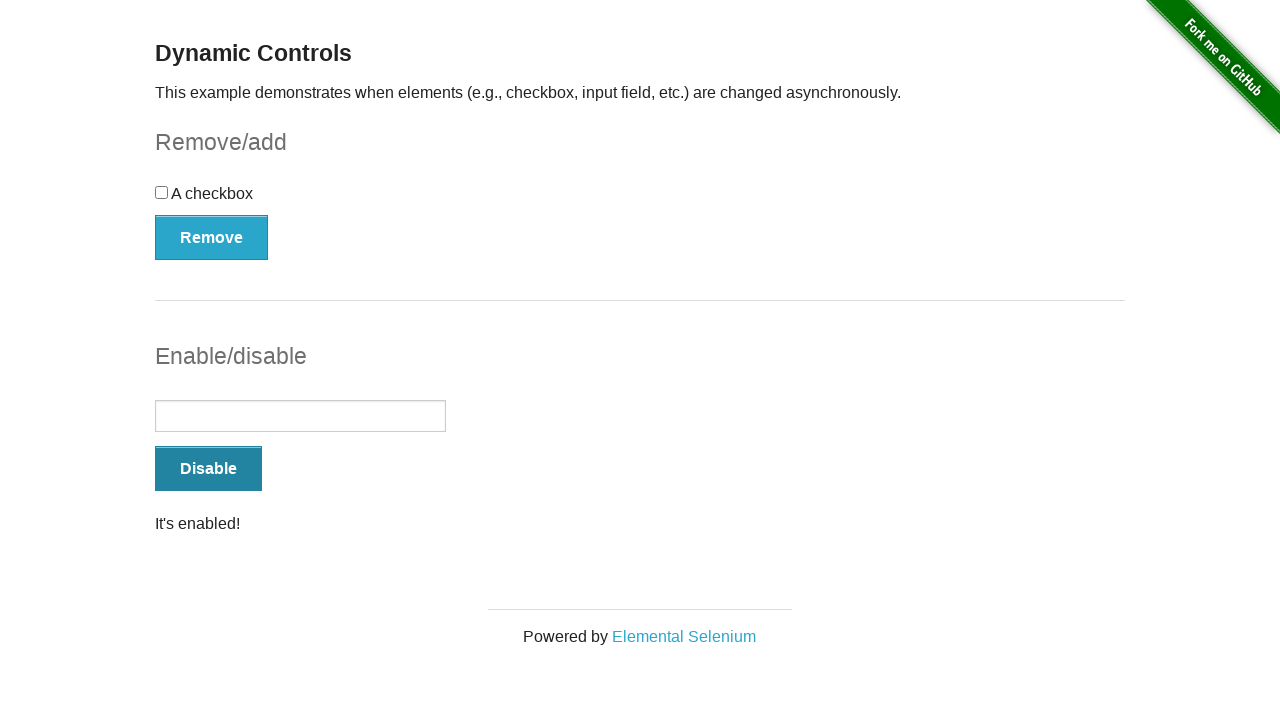

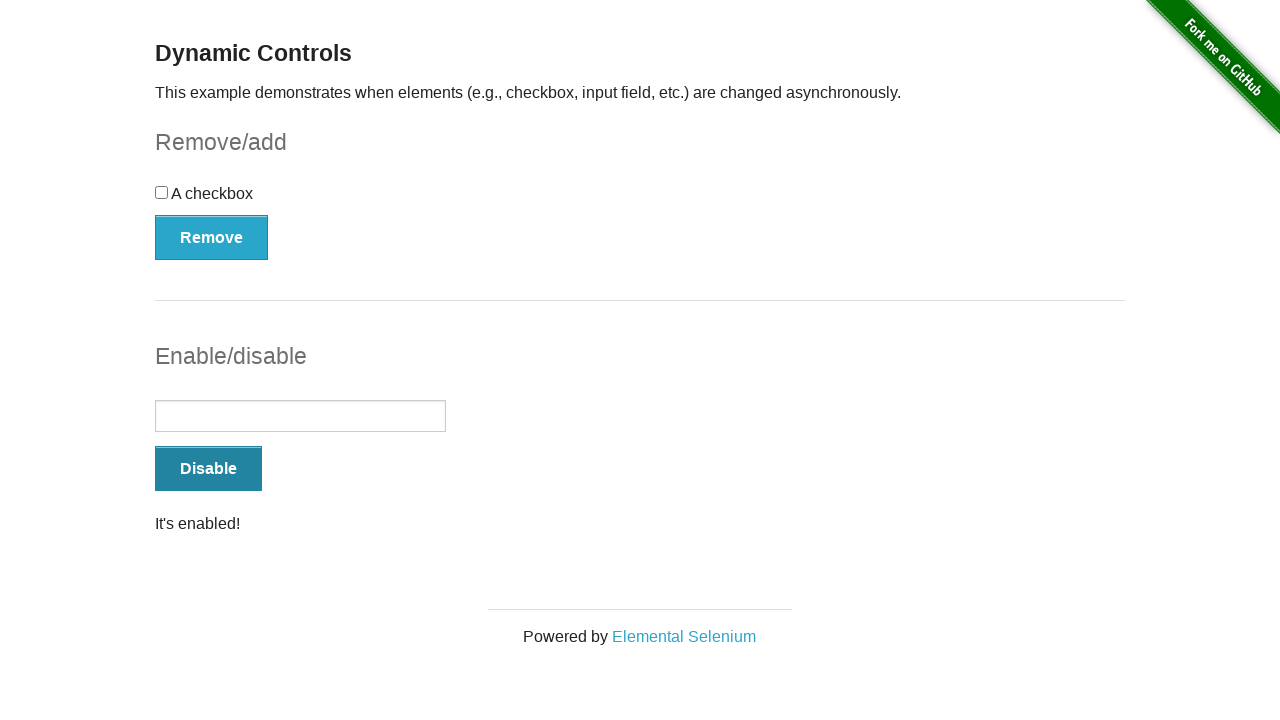